Tests a registration form by filling in first name, last name, and email fields, then submitting the form and verifying the success message.

Starting URL: http://suninjuly.github.io/registration1.html

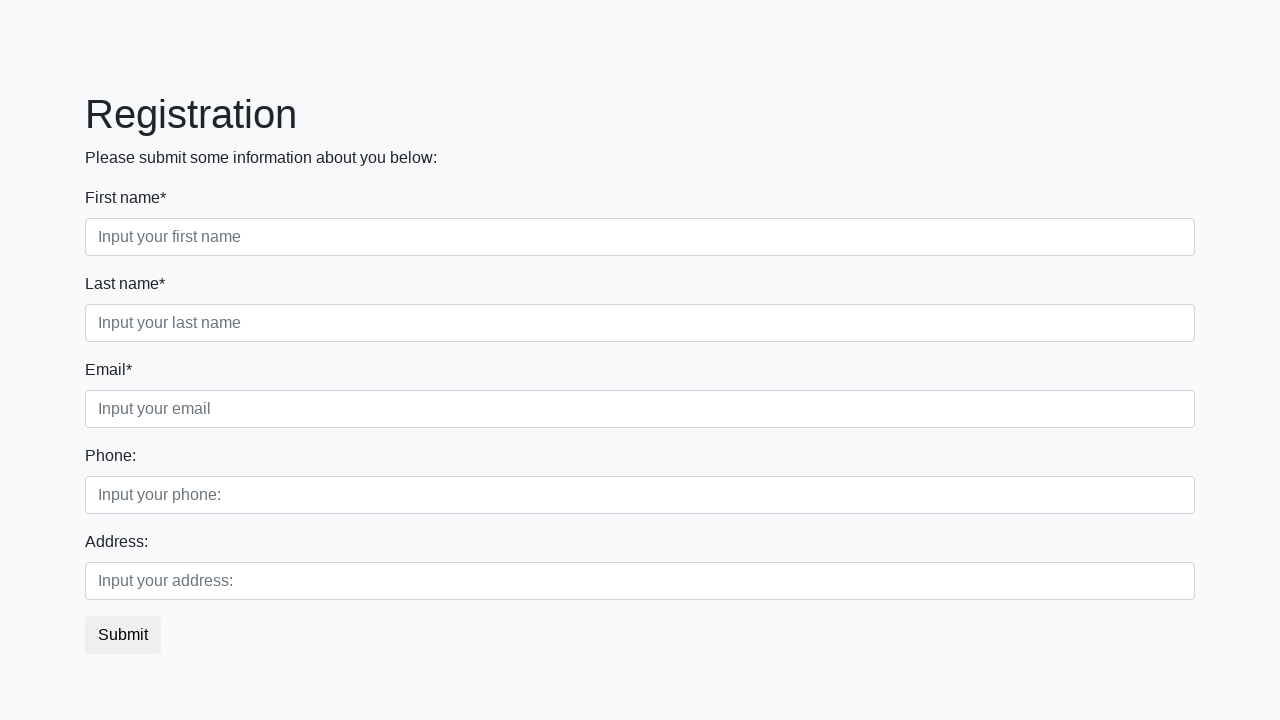

Filled first name field with 'Ivan' on .first_block > .form-group.first_class > .form-control.first
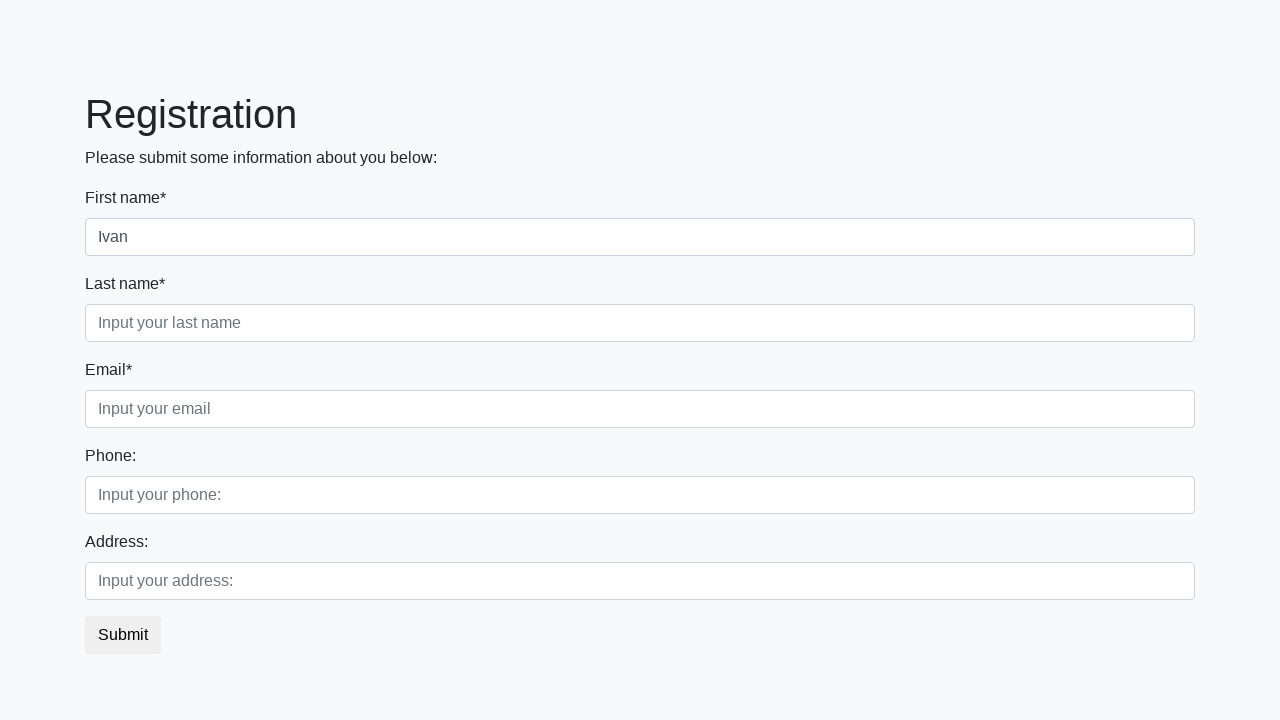

Filled last name field with 'Kapusta' on .first_block > .form-group.second_class > .form-control.second
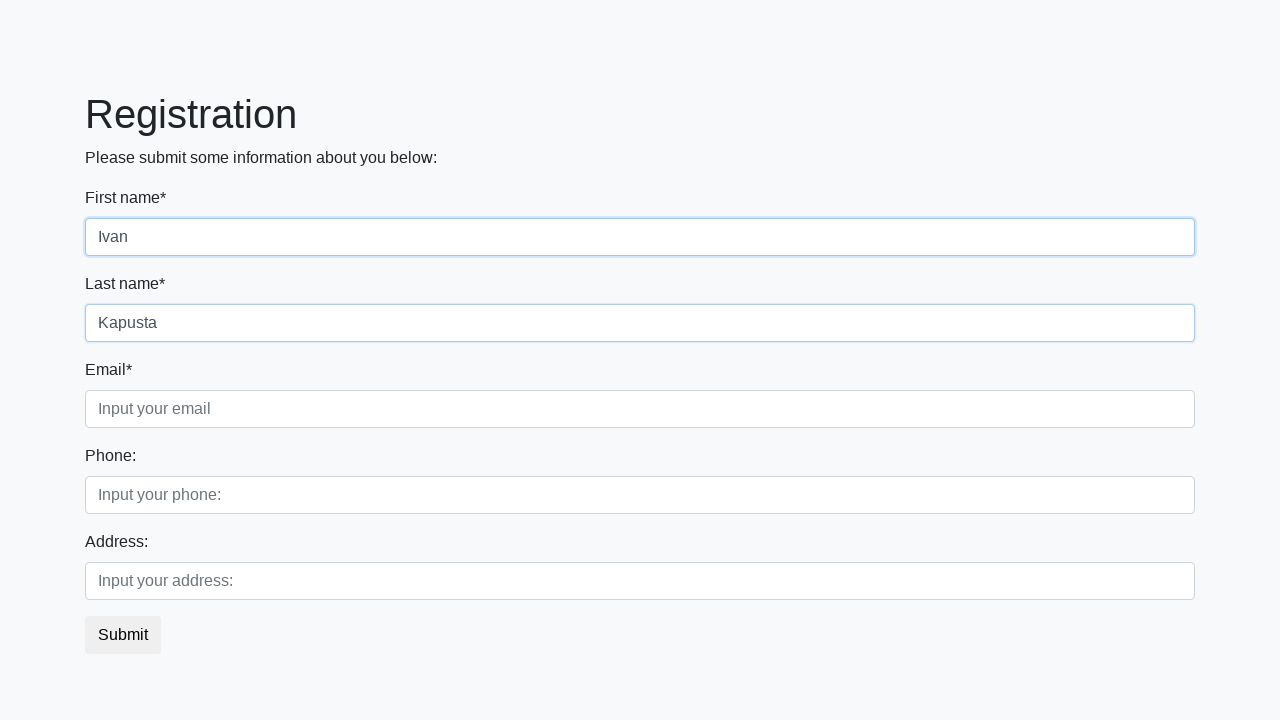

Filled email field with 'testuser@example.com' on .first_block > .form-group.third_class > .form-control.third
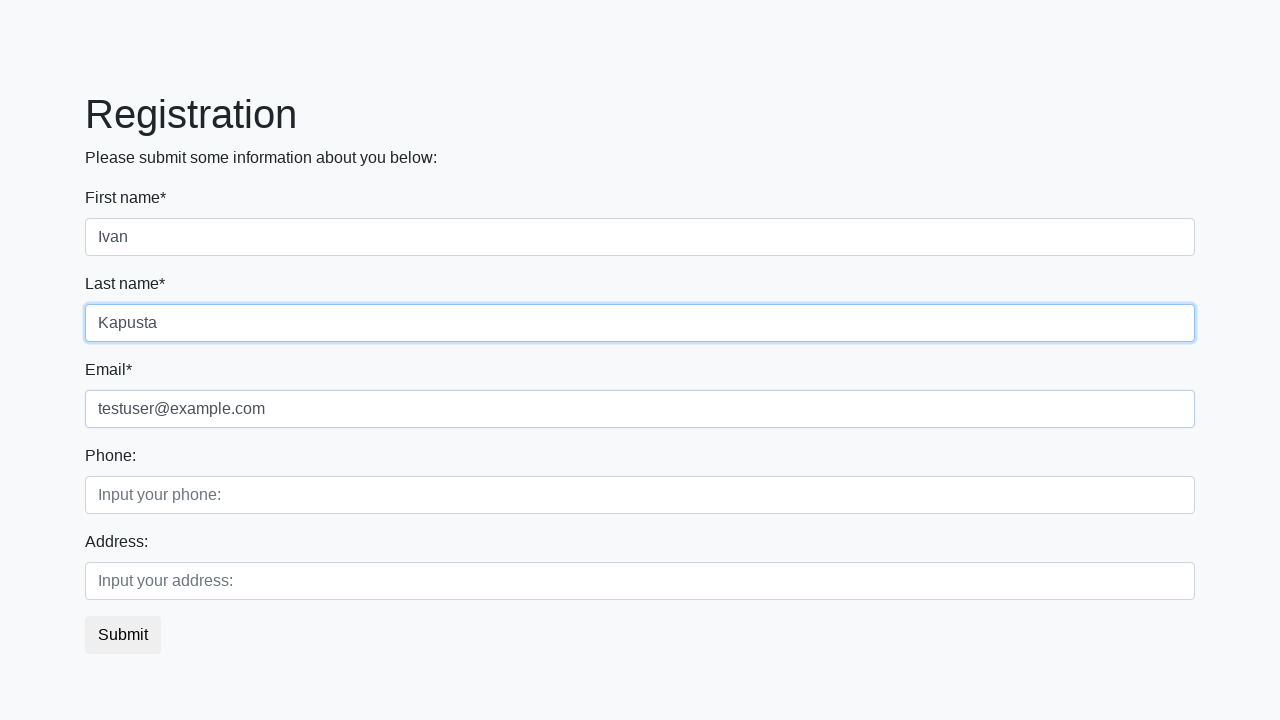

Clicked submit button to register at (123, 635) on button.btn
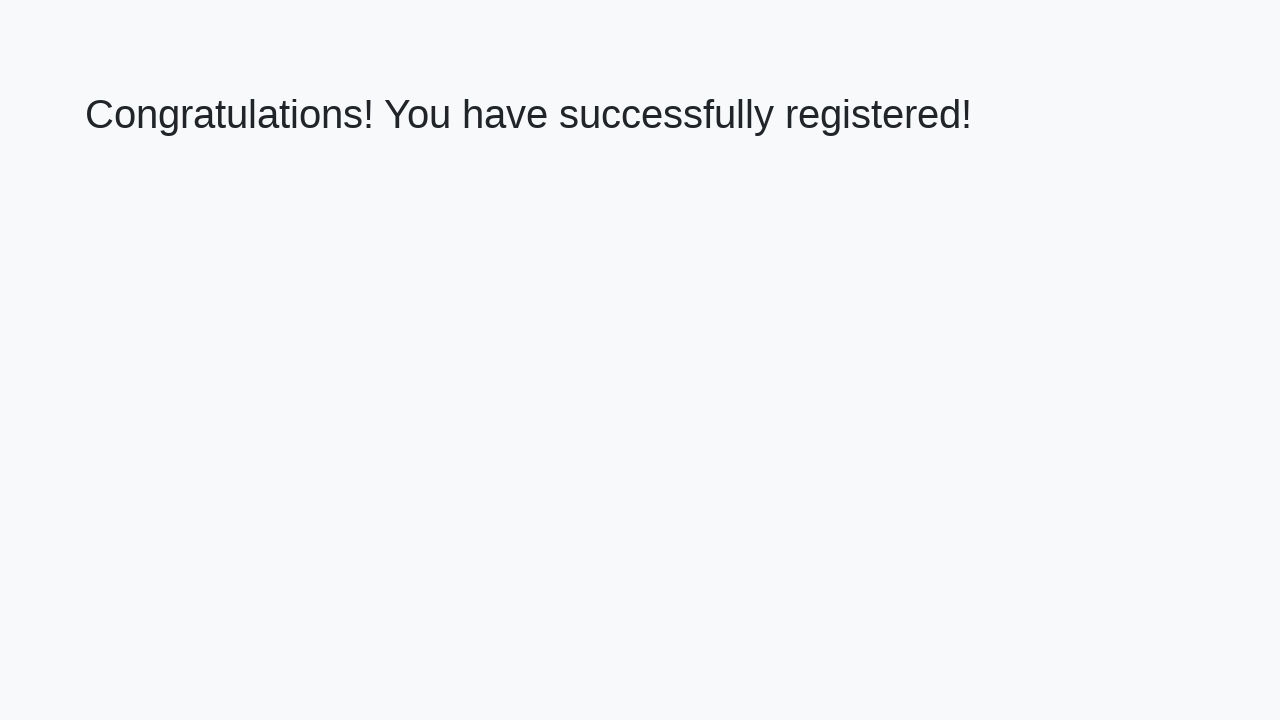

Success message appeared after form submission
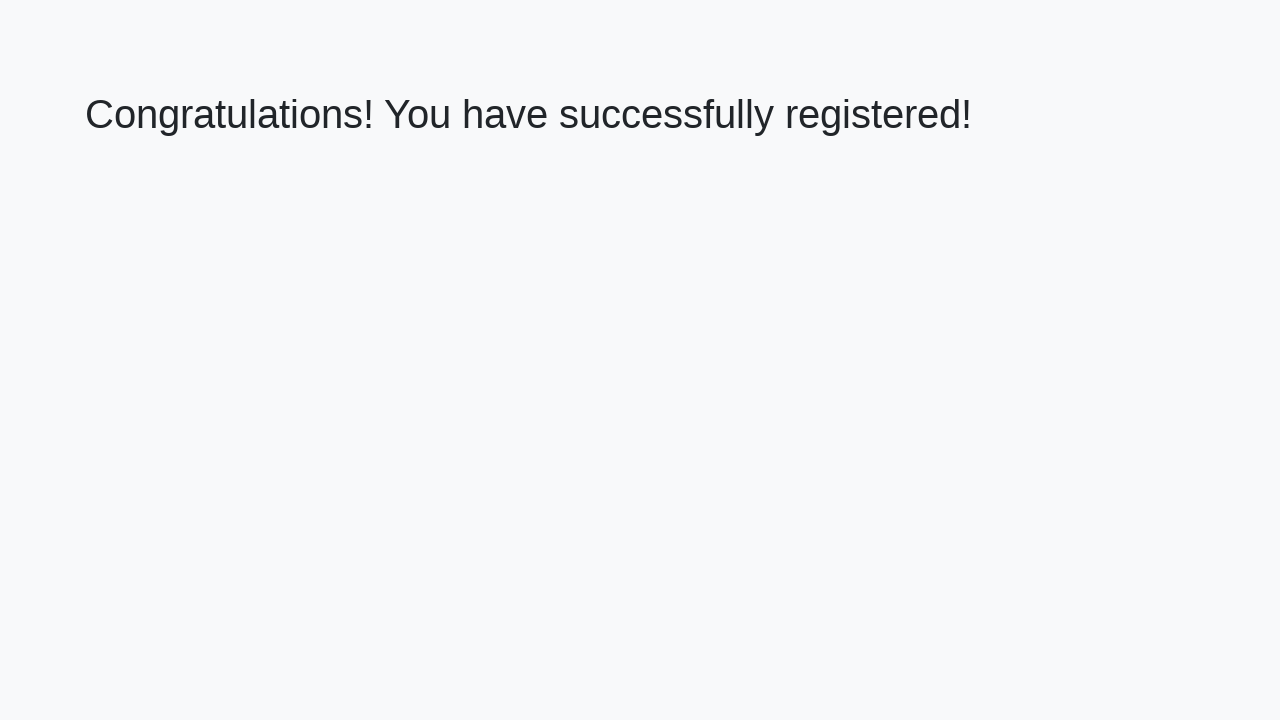

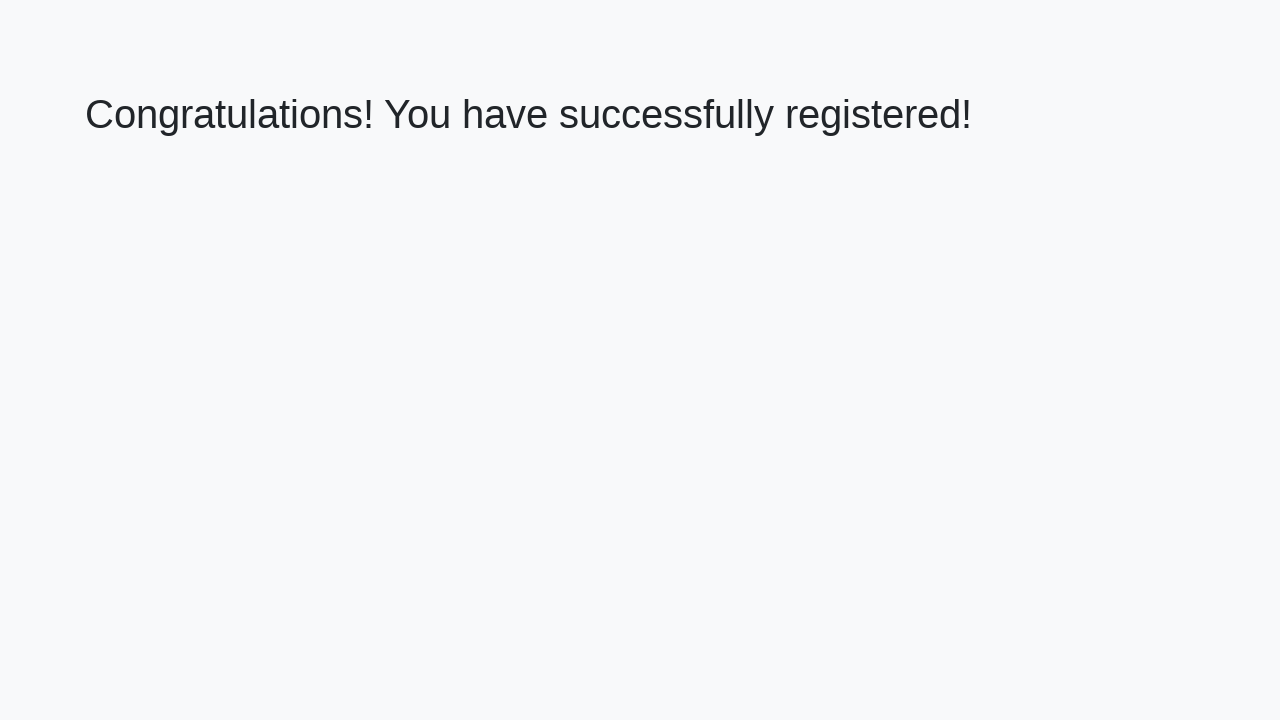